Tests confirm alert by clicking button and accepting the confirmation dialog

Starting URL: https://demoqa.com/alerts

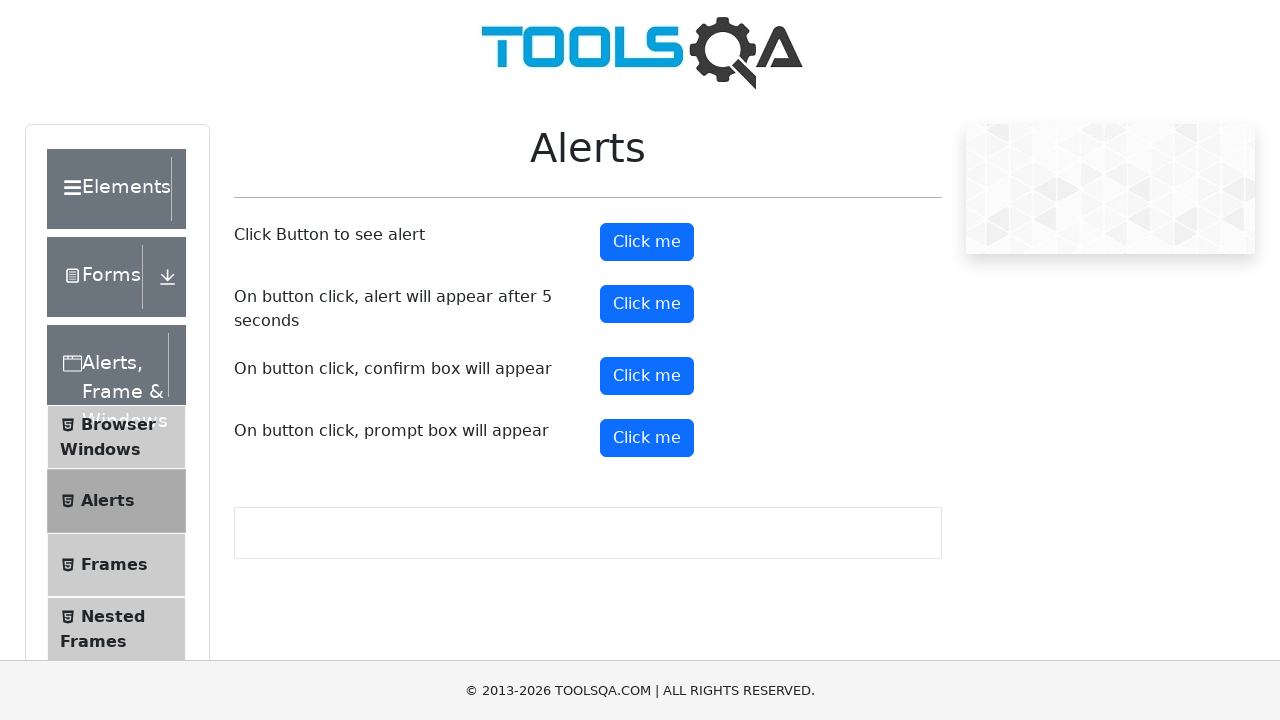

Set up dialog handler to accept confirmation dialogs
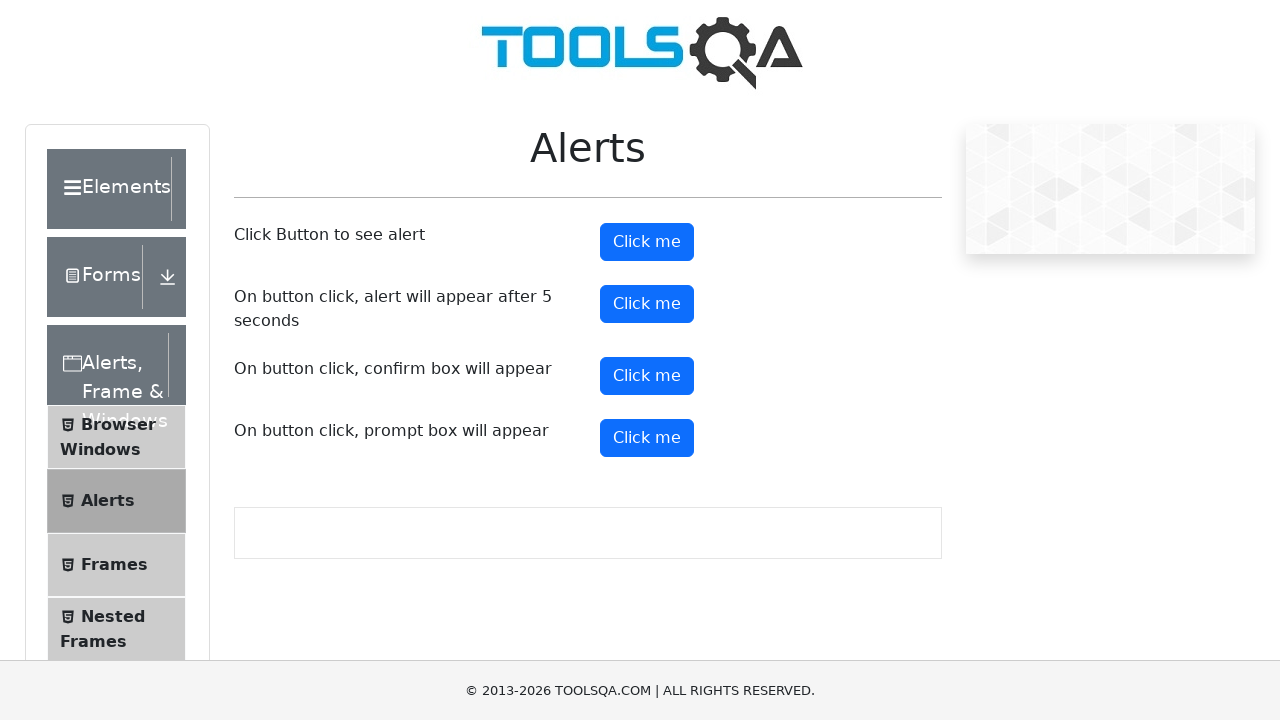

Clicked confirm button to trigger alert dialog at (647, 376) on #confirmButton
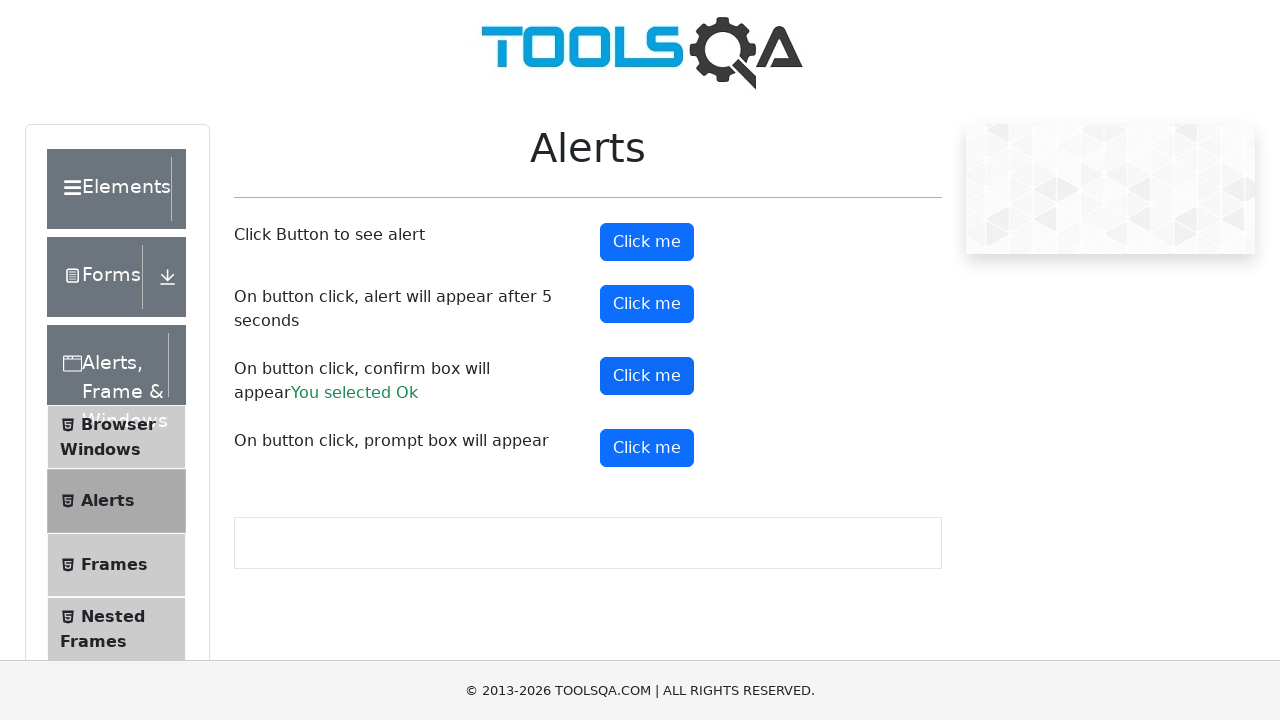

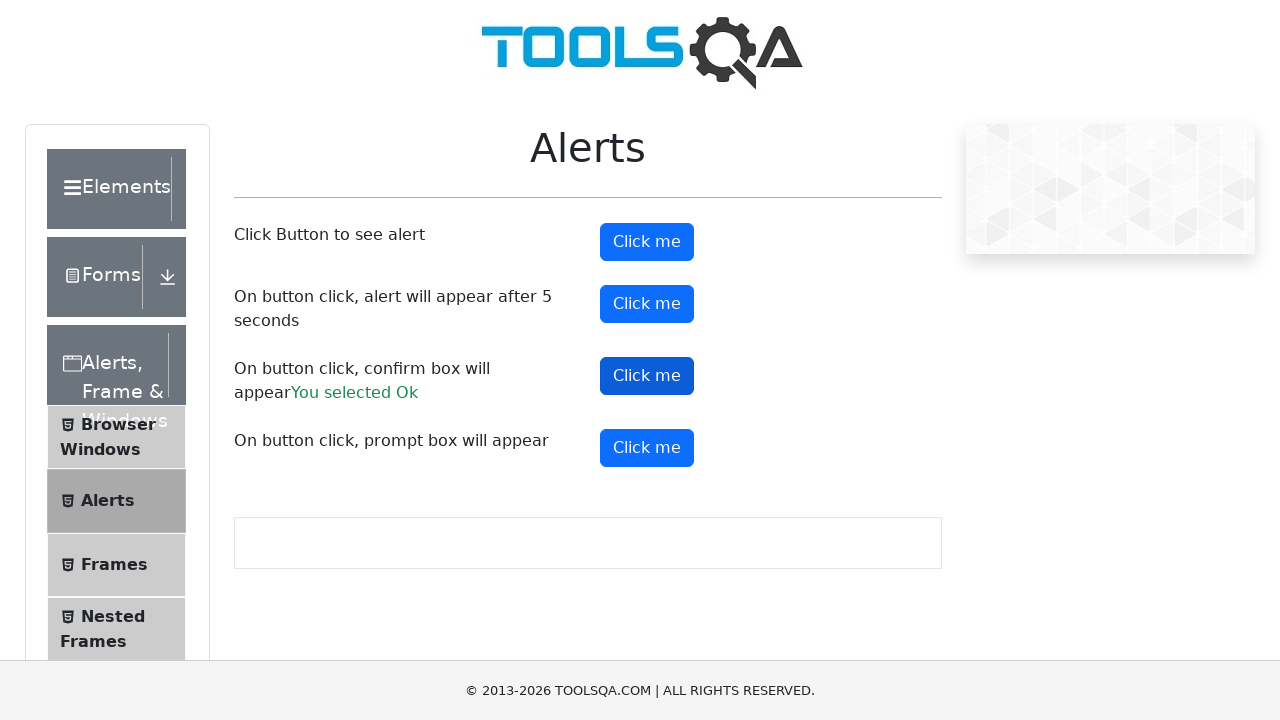